Interacts with Shadow DOM elements on a book app by locating and filling a search input field within nested shadow roots

Starting URL: https://books-pwakit.appspot.com/

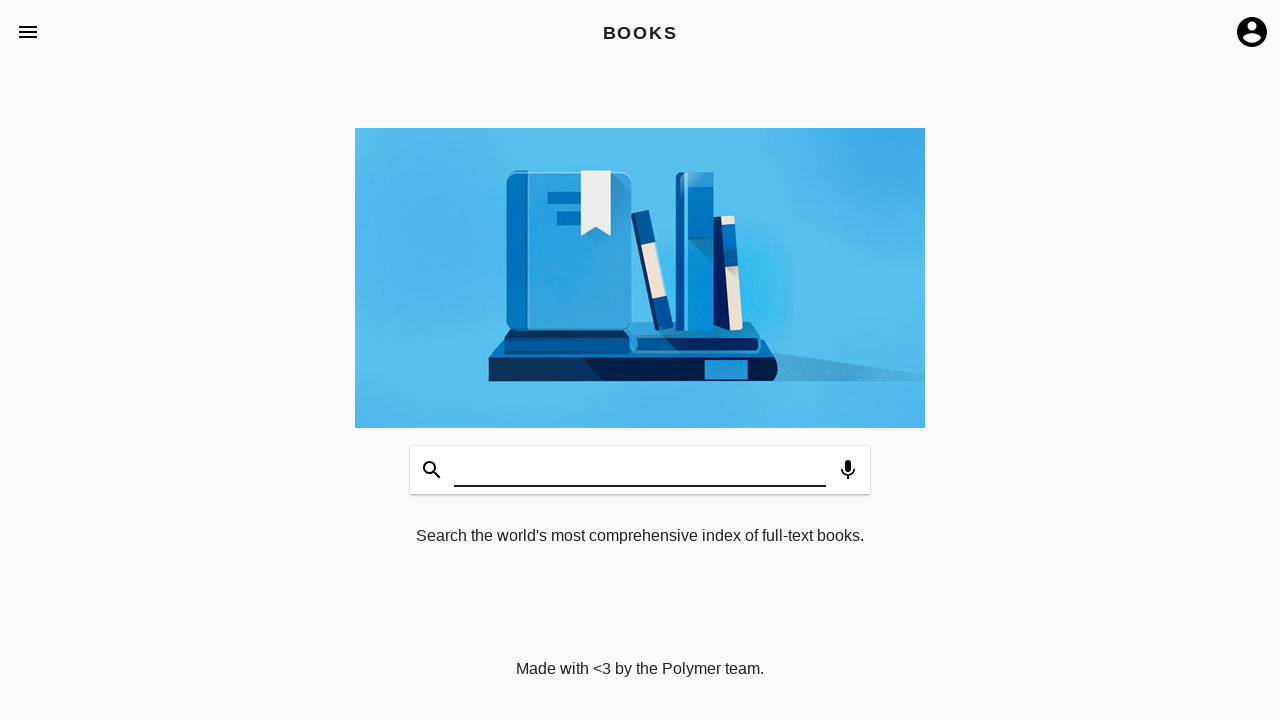

Waited for book-app element to be present
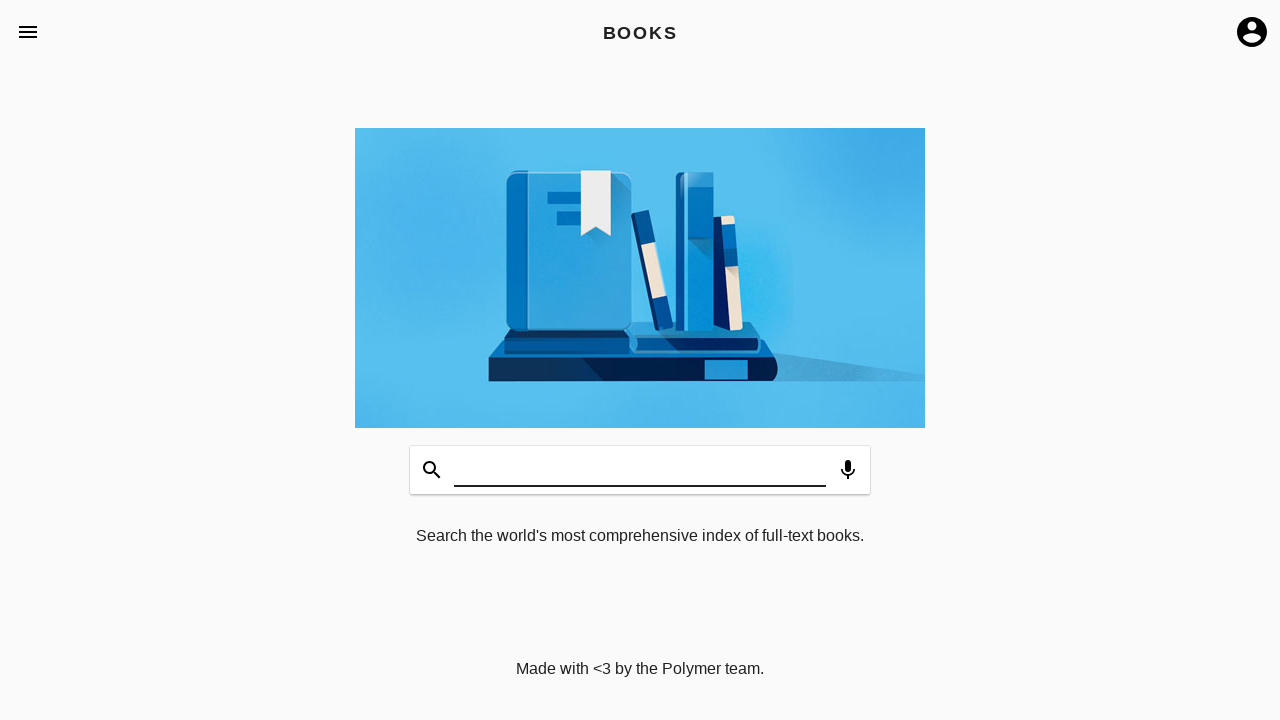

Located book-app root element
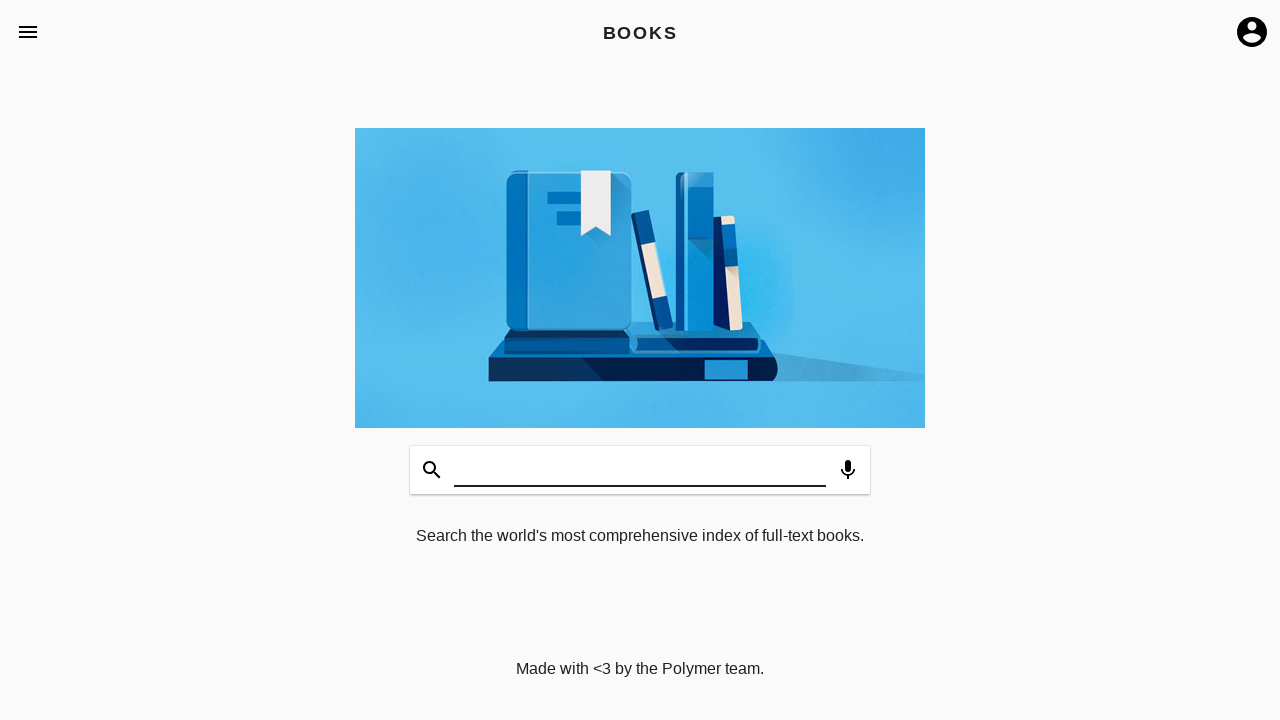

Filled search input field in nested Shadow DOM with 'seshu' and dispatched input event
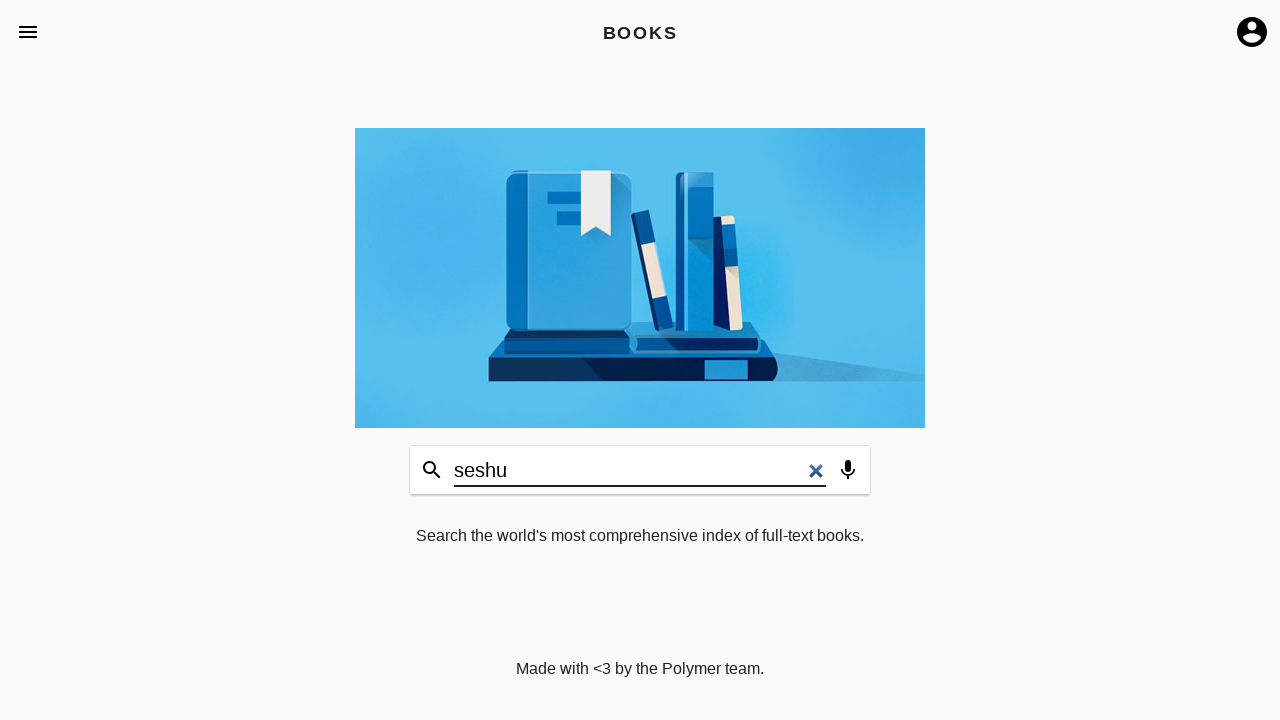

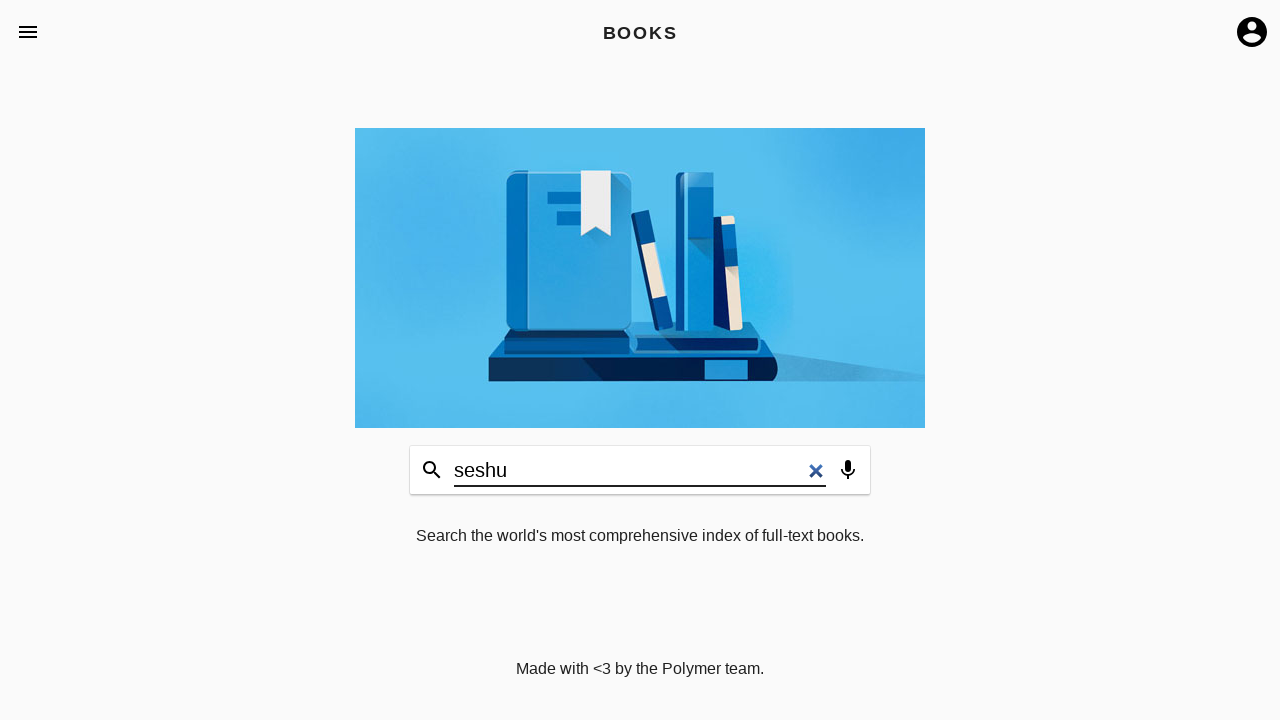